Tests that a gallery link appears and disappears randomly across page reloads on the Disappearing Elements page

Starting URL: https://the-internet.herokuapp.com/

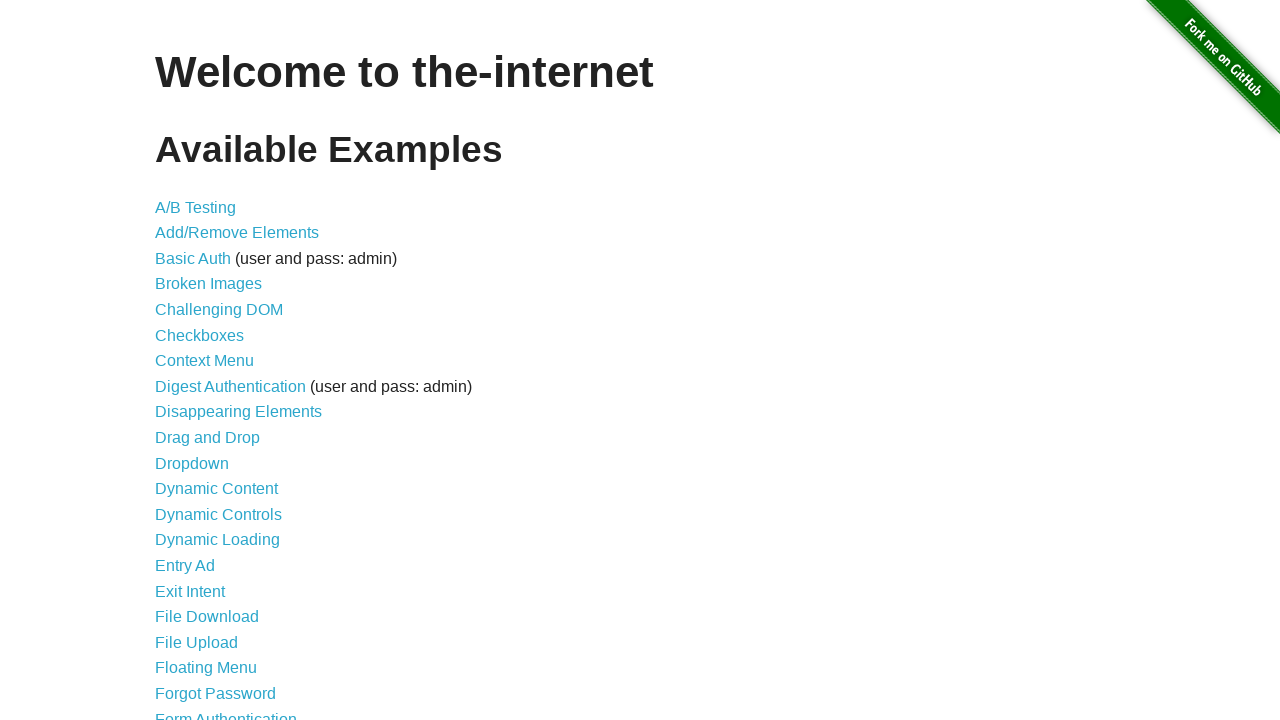

Clicked on Disappearing Elements link at (238, 412) on internal:role=link[name="Disappearing Elements"i]
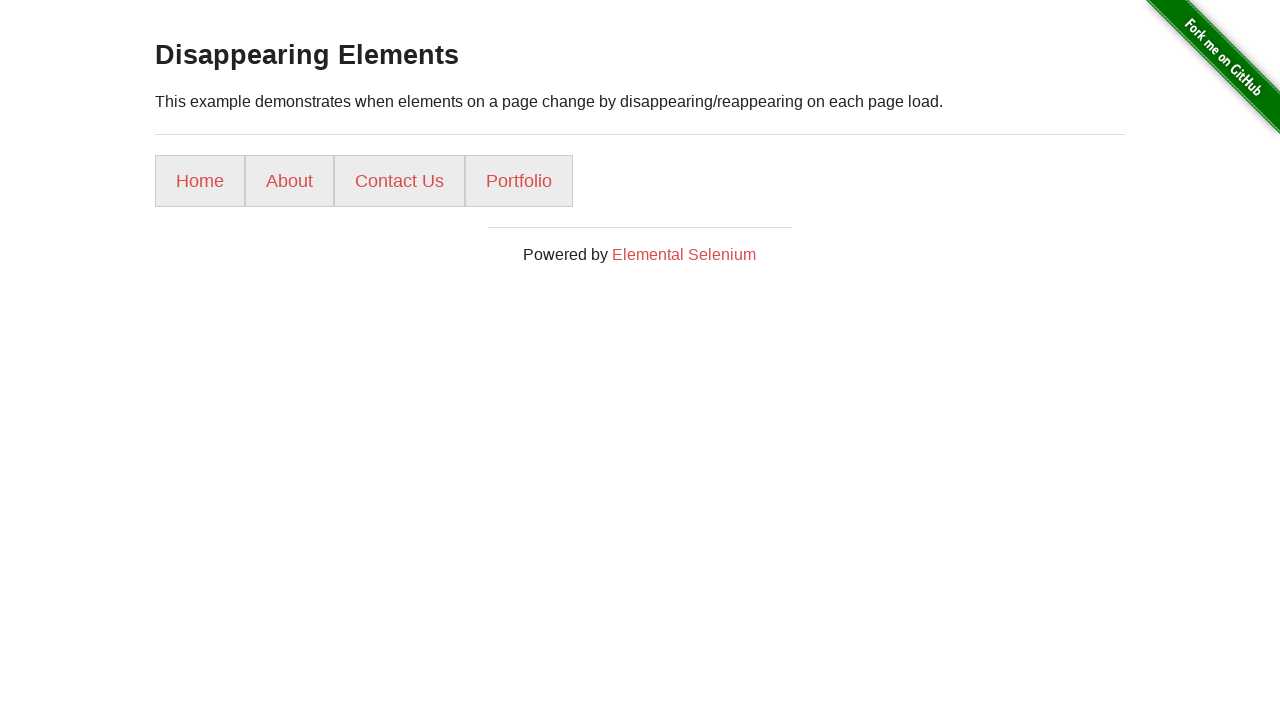

Checked gallery visibility (reload #1)
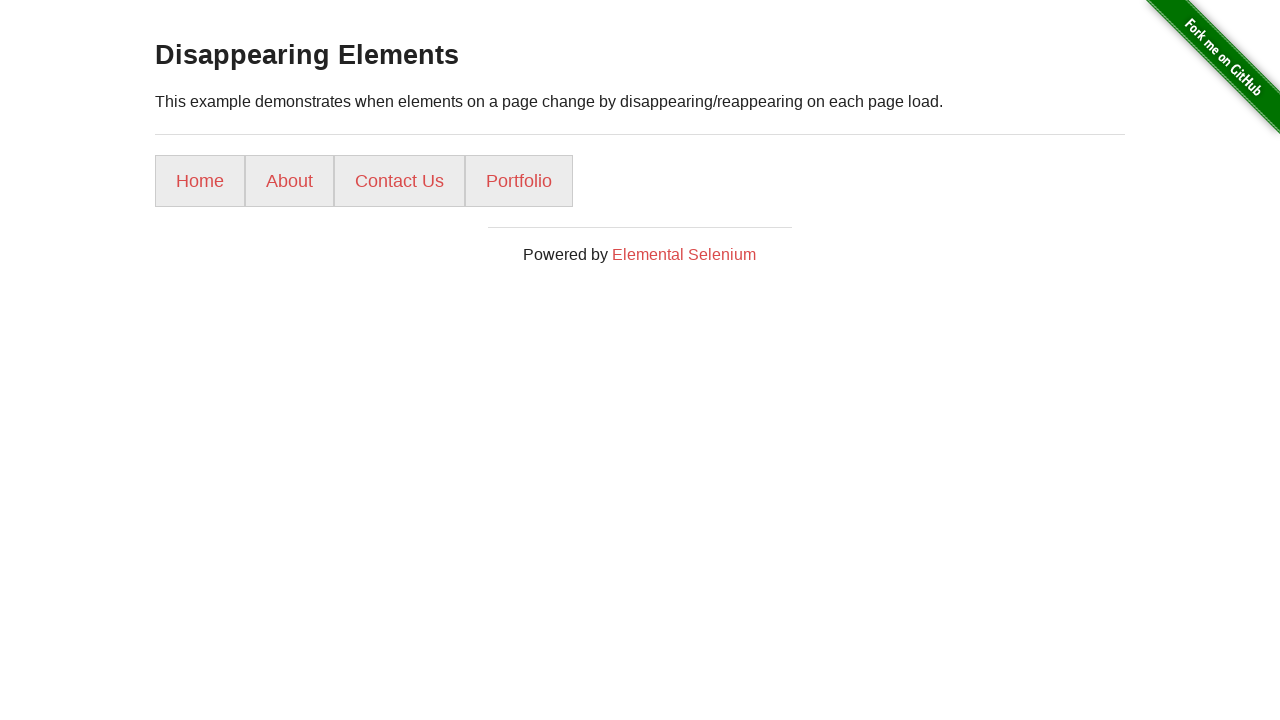

Gallery link is not visible (count: 1)
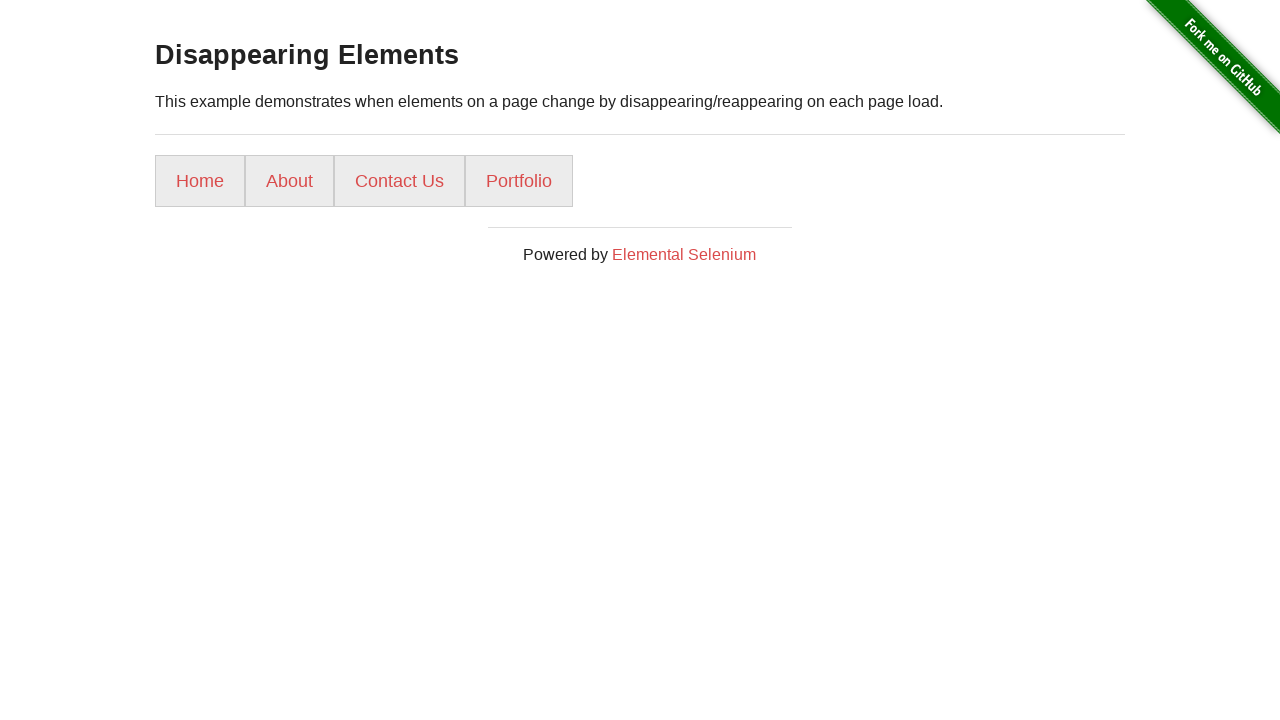

Reloaded the page to check gallery visibility again
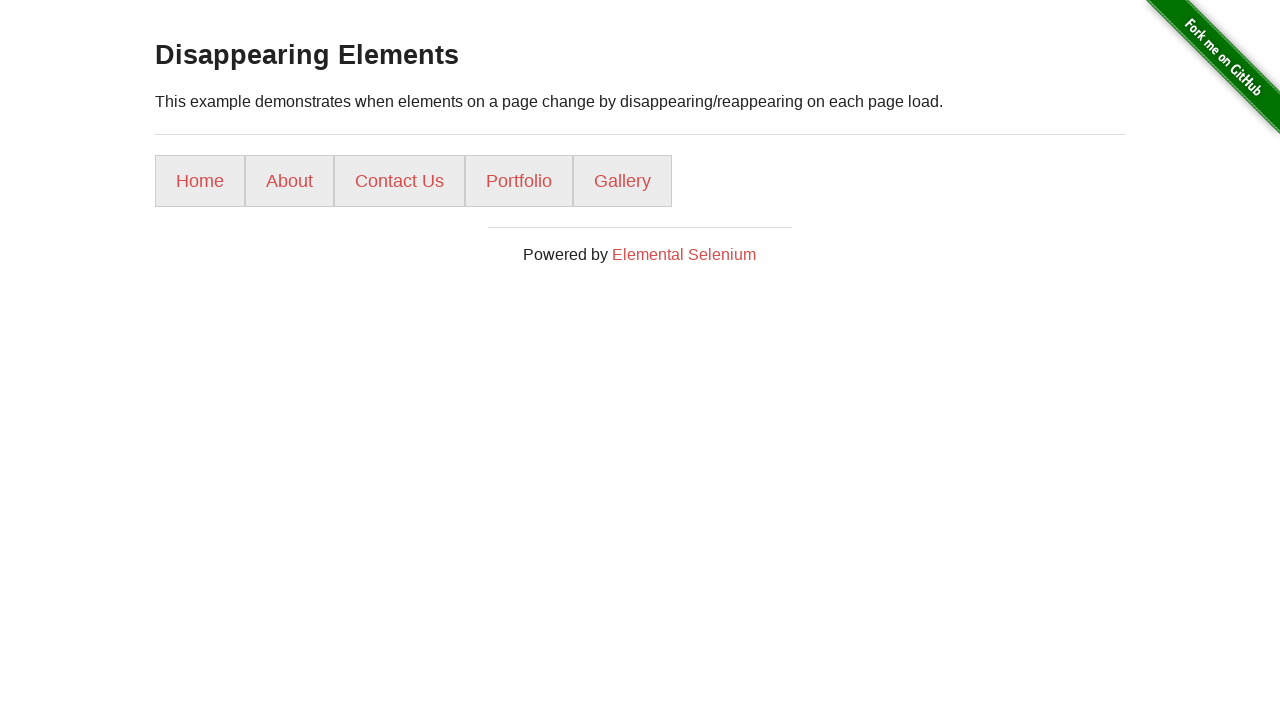

Checked gallery visibility (reload #2)
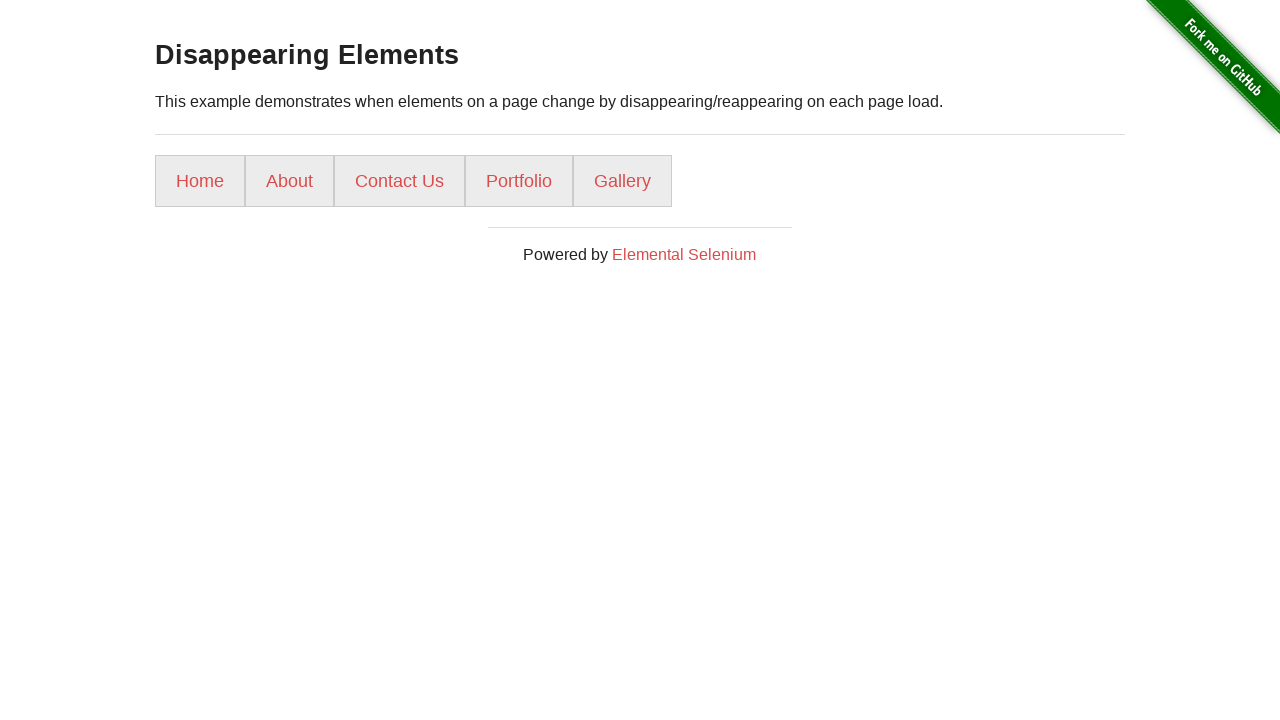

Gallery link is visible (count: 1)
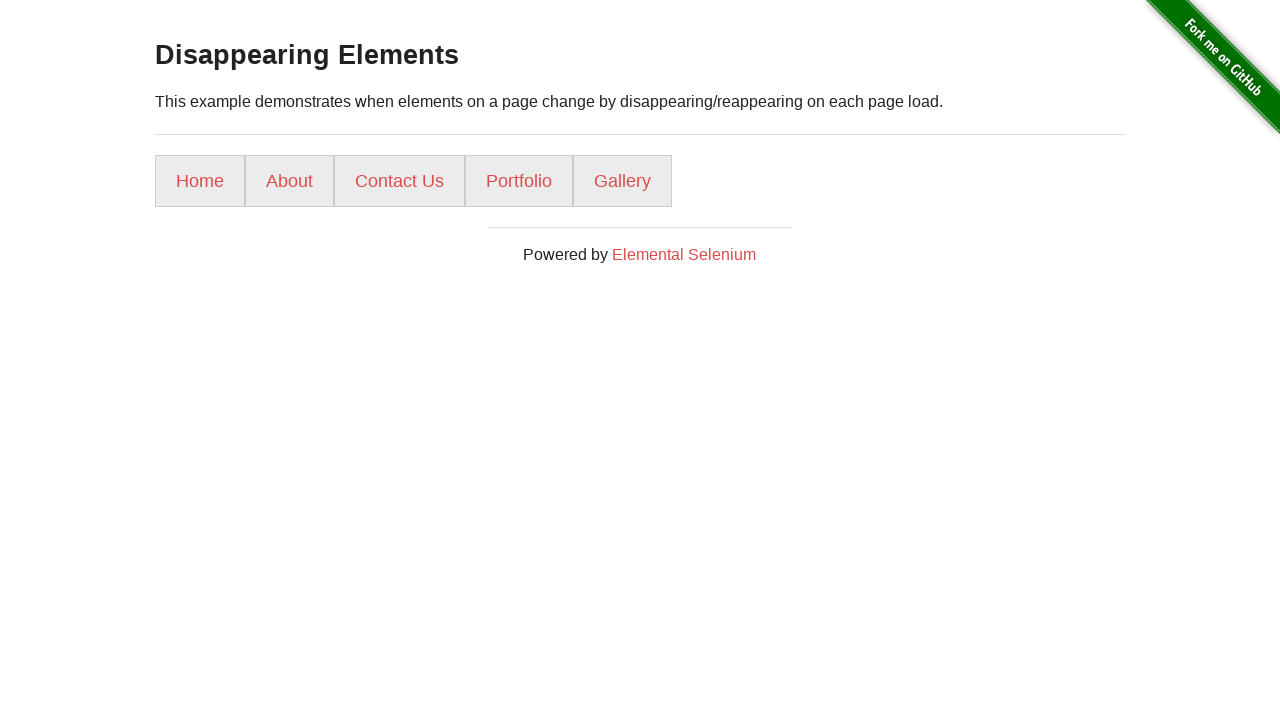

Gallery link has both appeared and disappeared - breaking loop
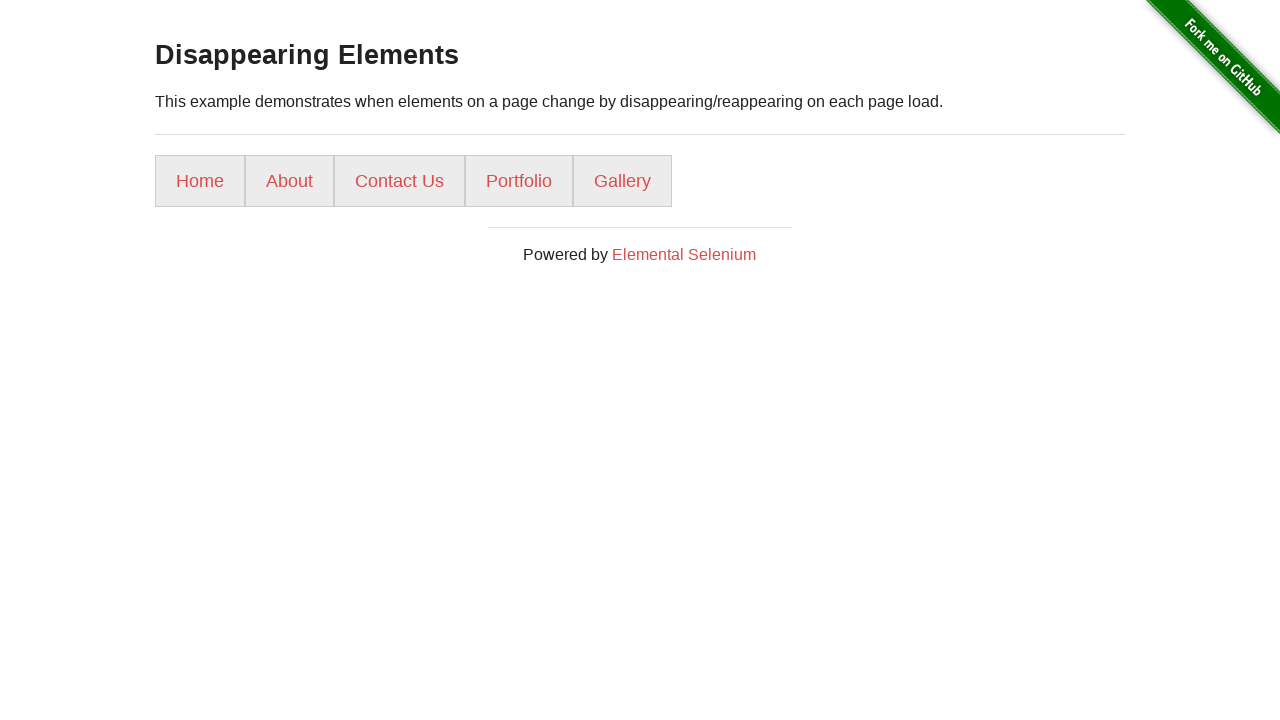

Assertion passed: Gallery appeared 1 times and disappeared 1 times
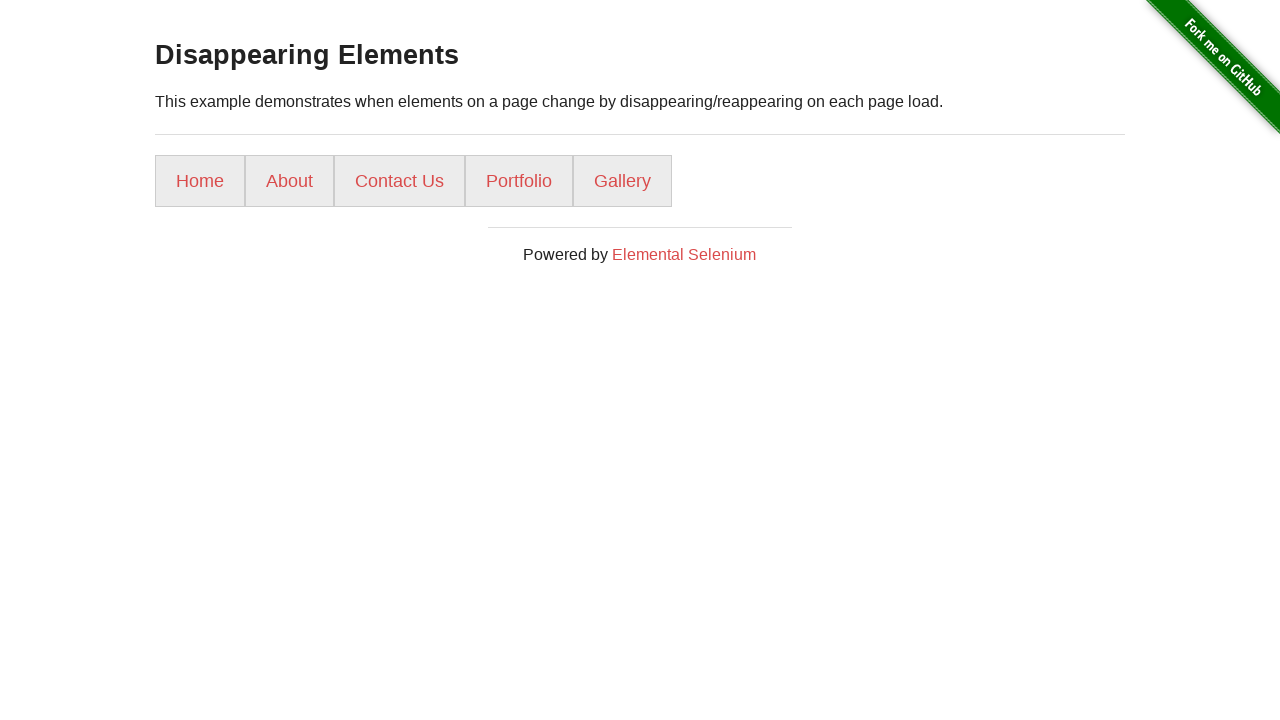

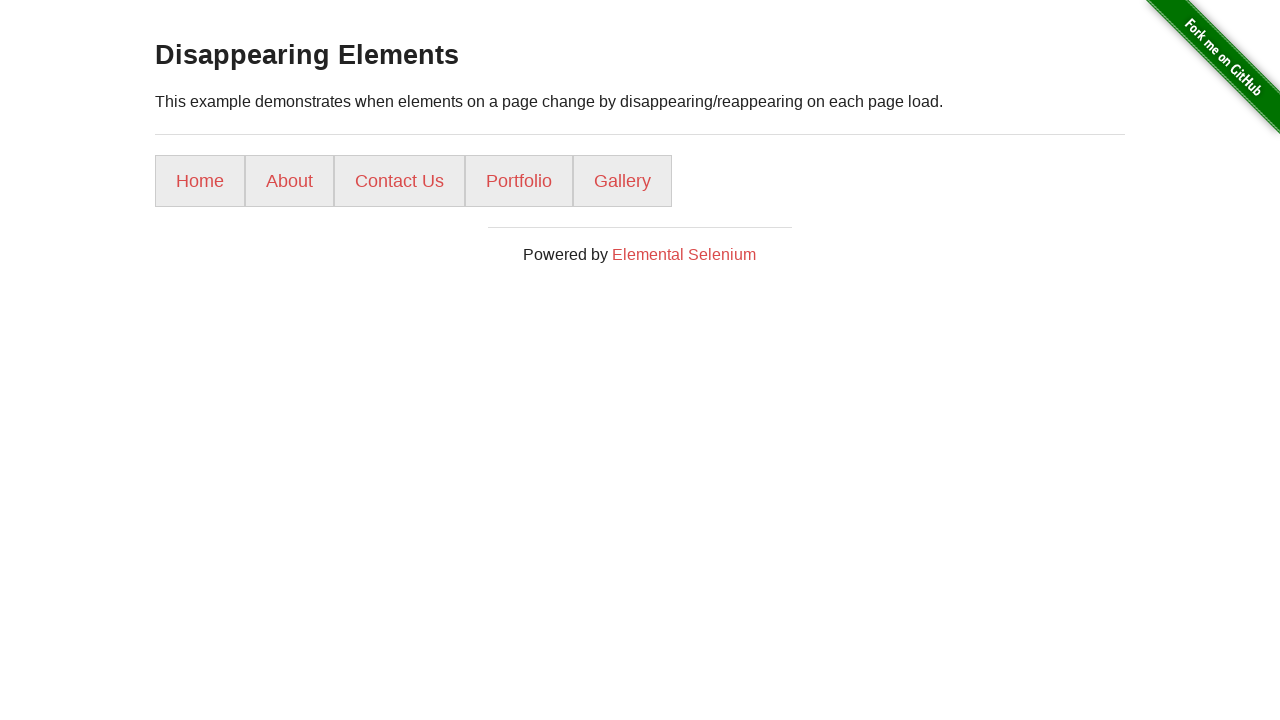